Navigates to the ProTrainingTech website and maximizes the browser window

Starting URL: https://www.protrainingtech.com

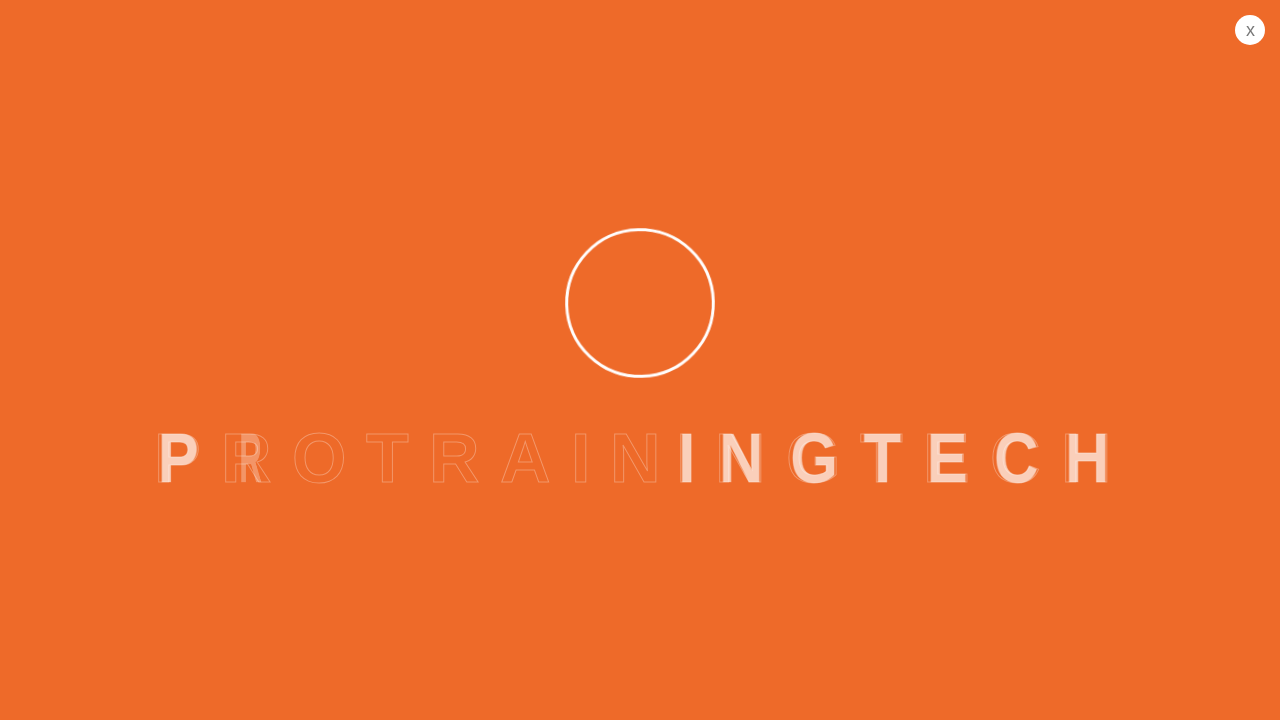

Navigated to https://www.protrainingtech.com
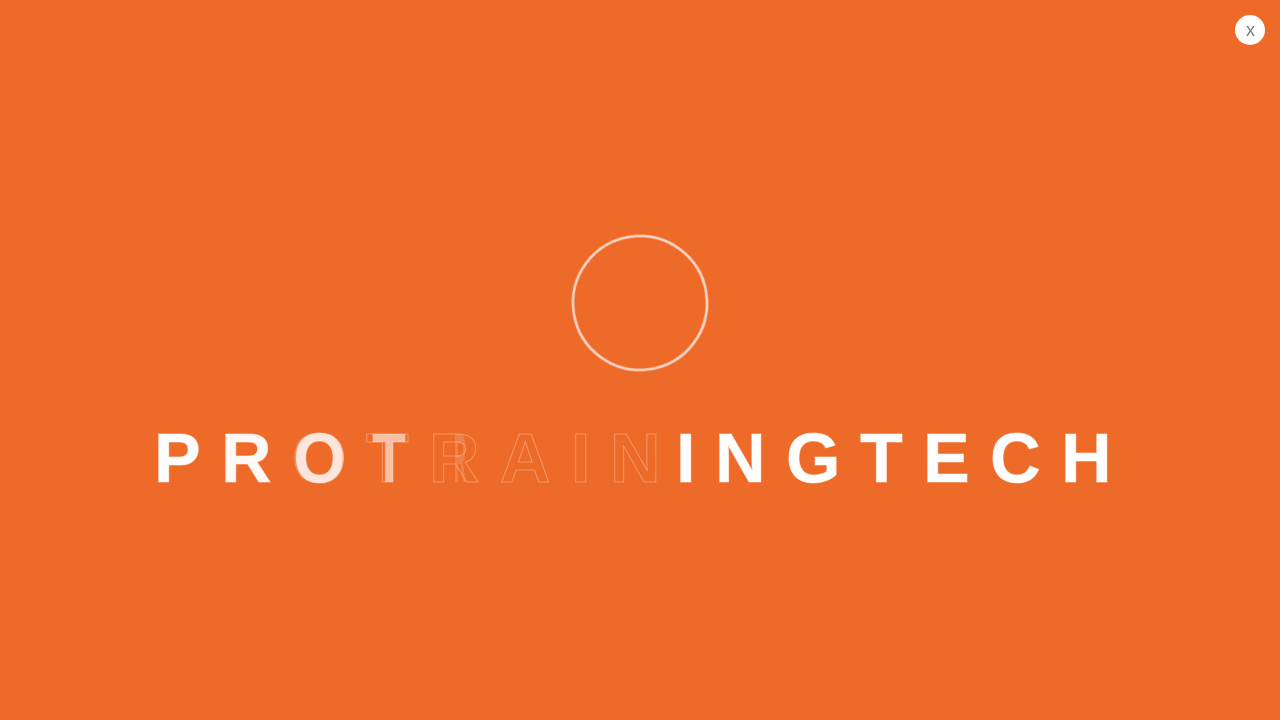

Maximized browser window to 1920x1080
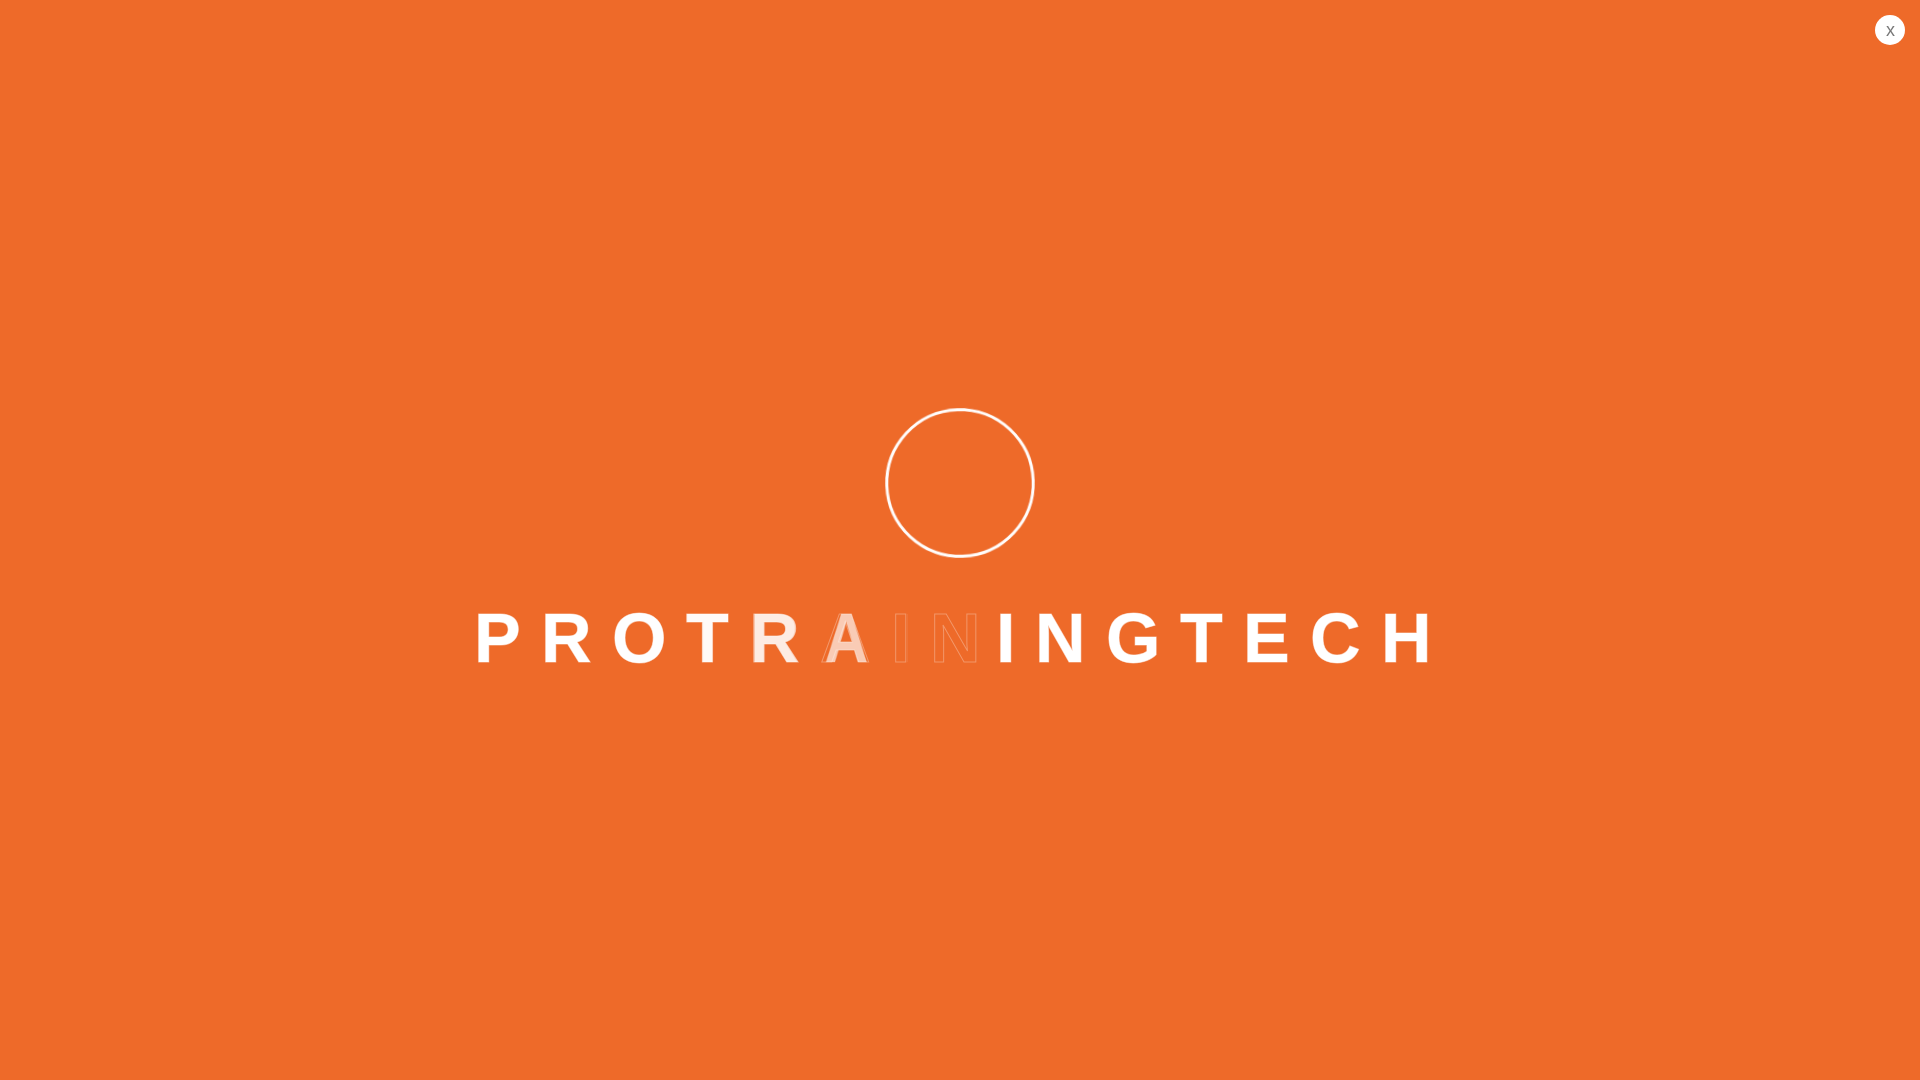

Page fully loaded (domcontentloaded state reached)
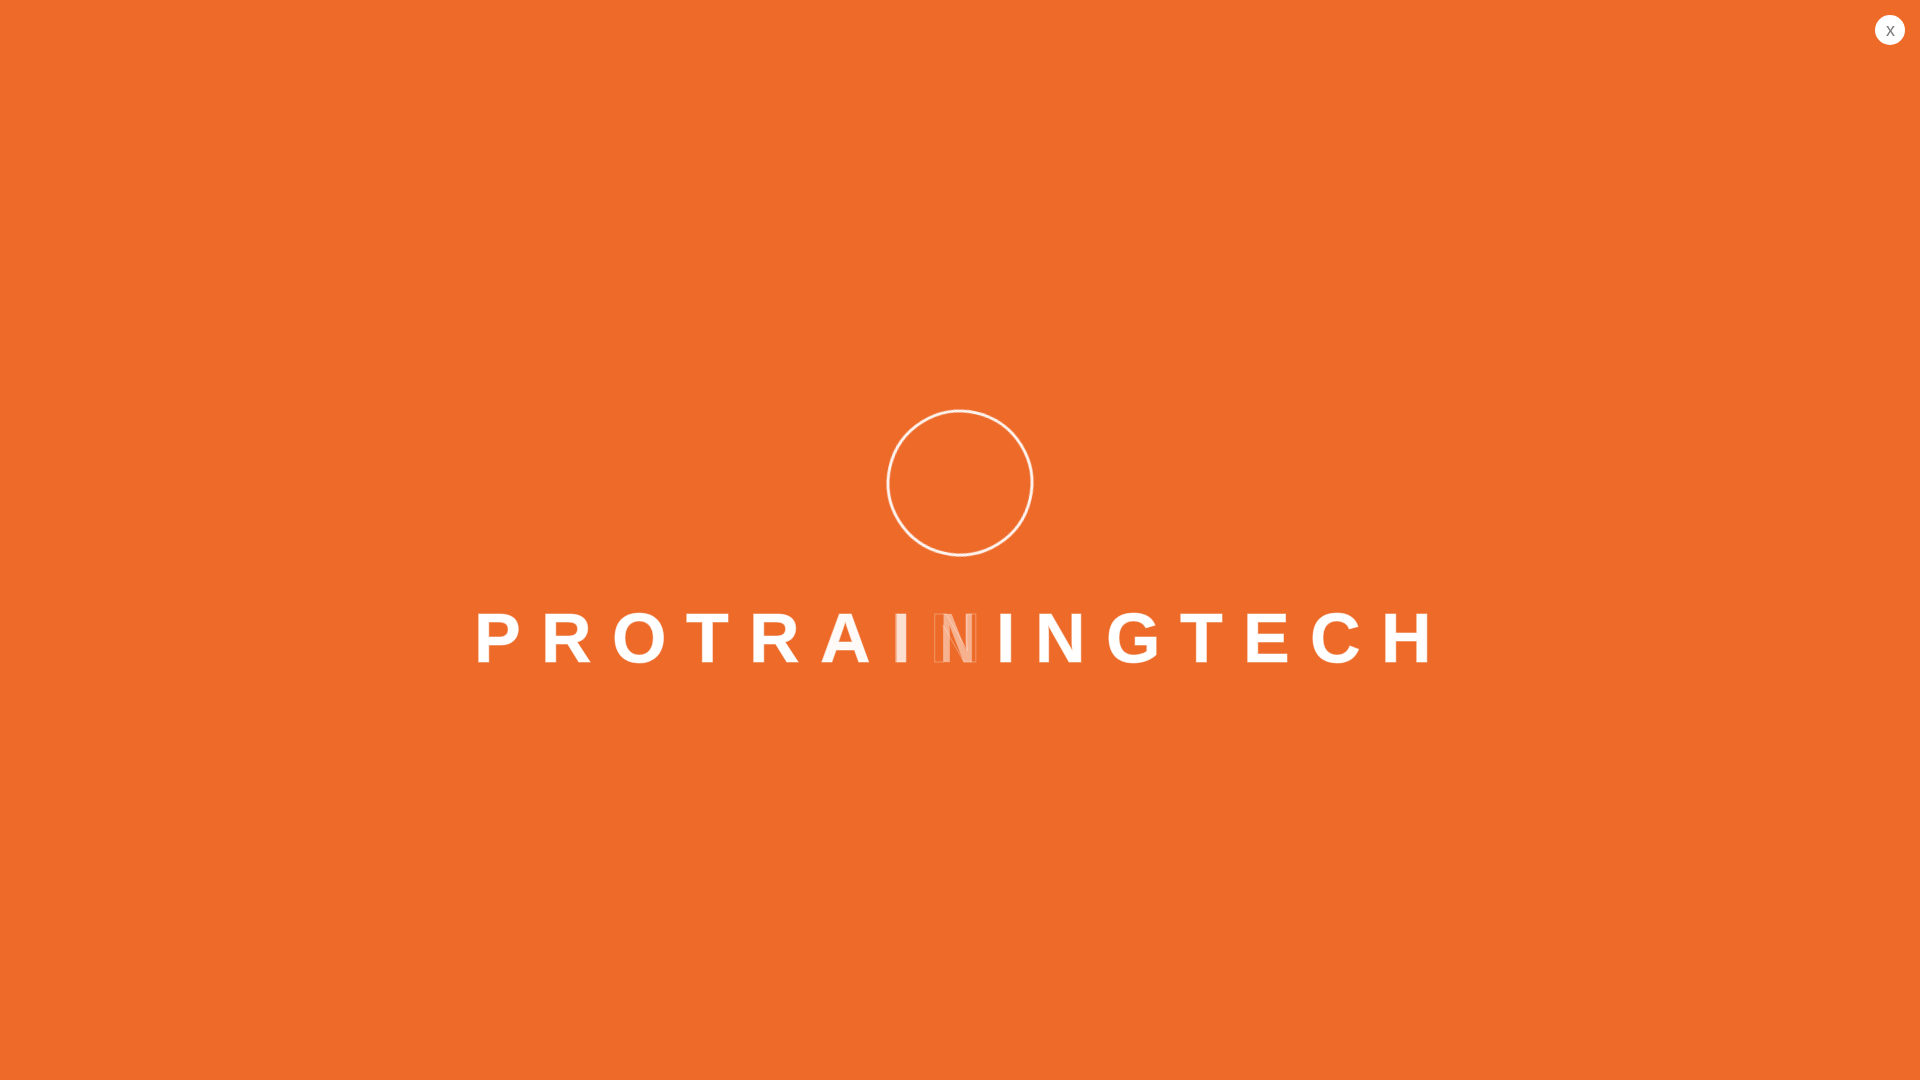

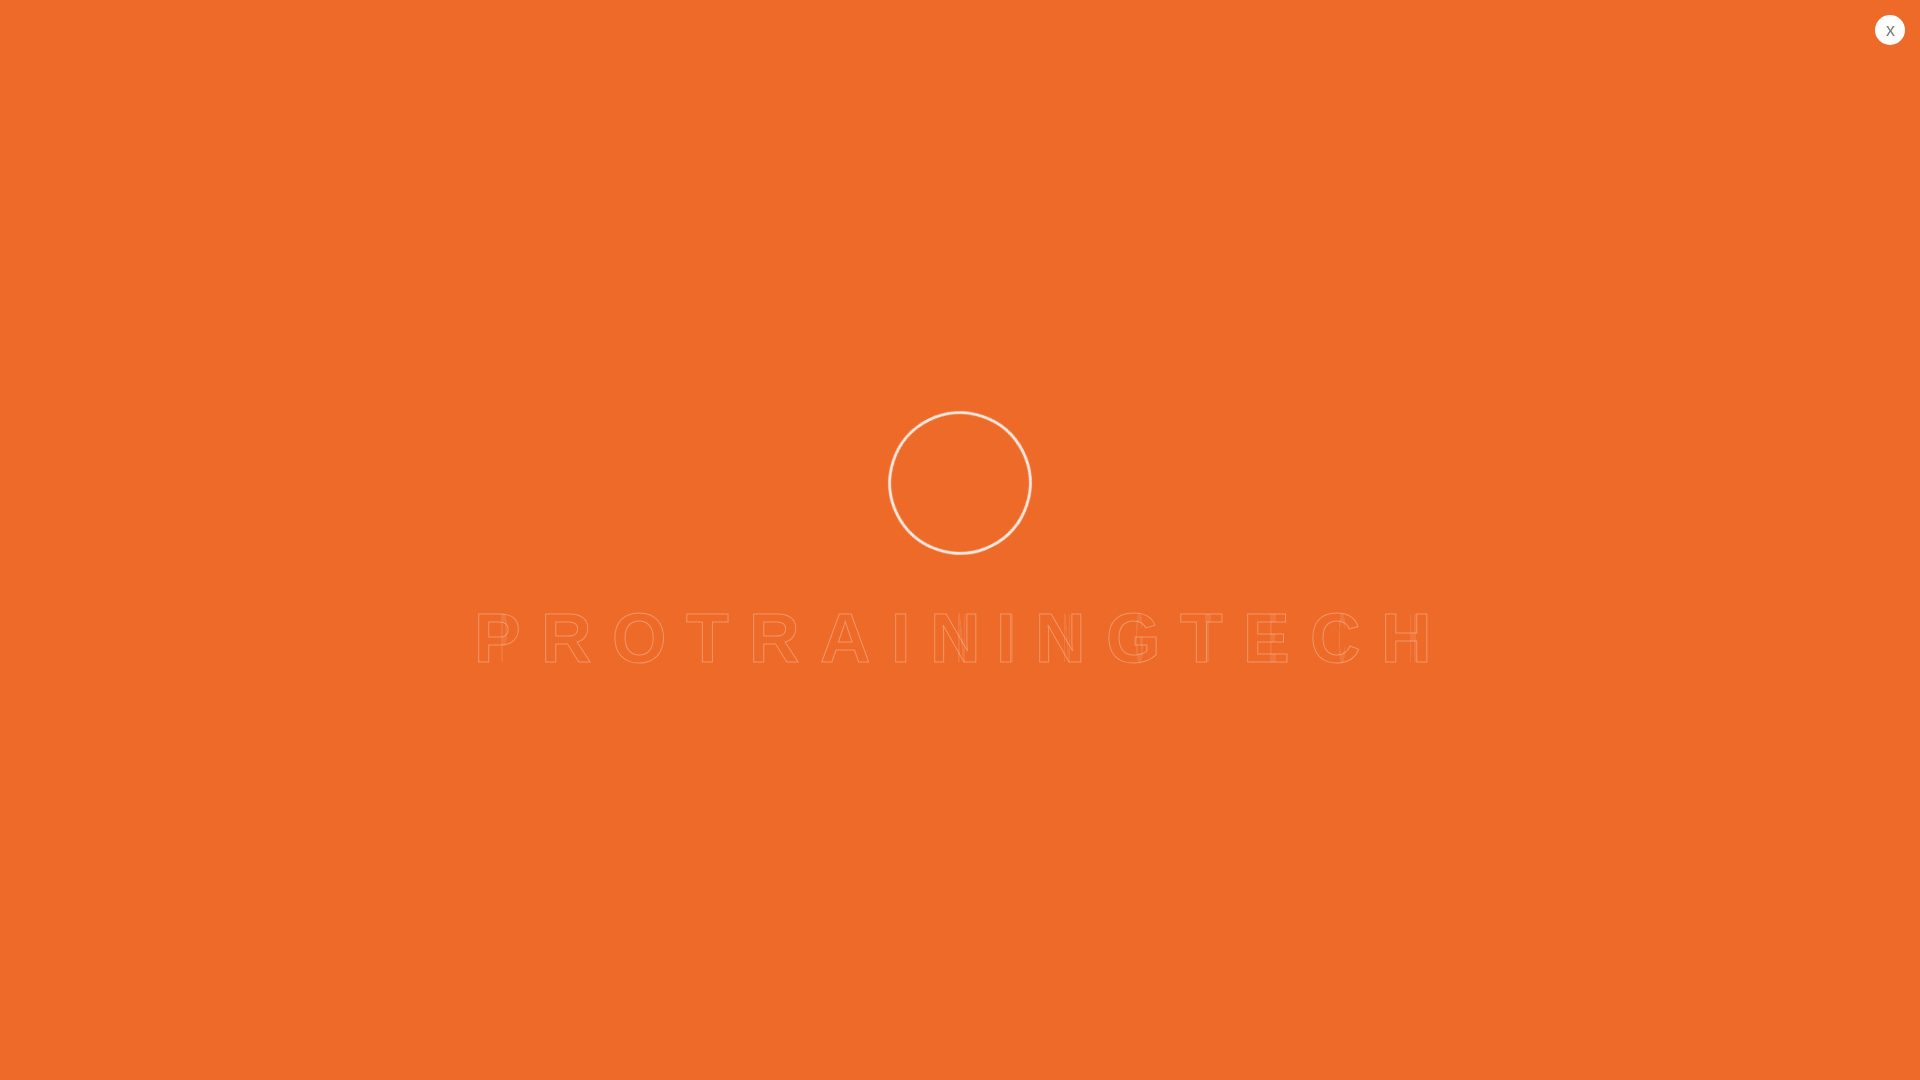